Tests checkbox interaction on a registration form by verifying and clicking the Cricket checkbox if it's not already selected

Starting URL: http://demo.automationtesting.in/Register.html

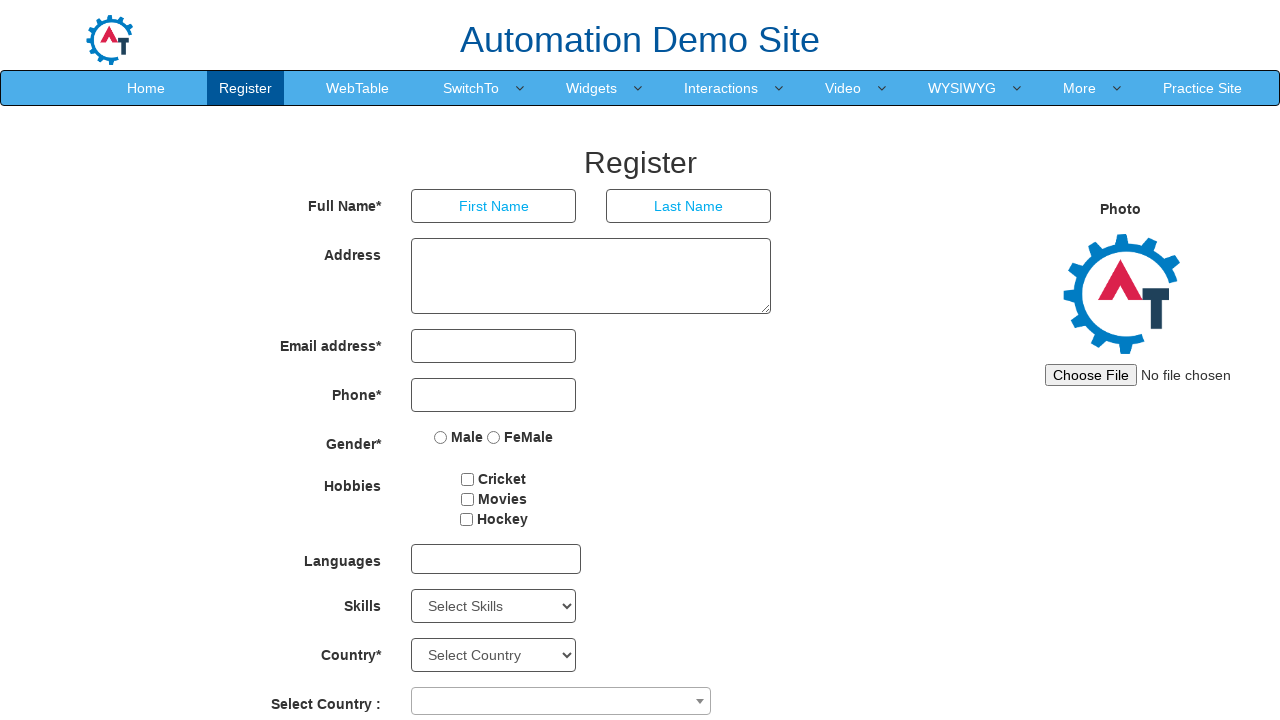

Located the Cricket checkbox element
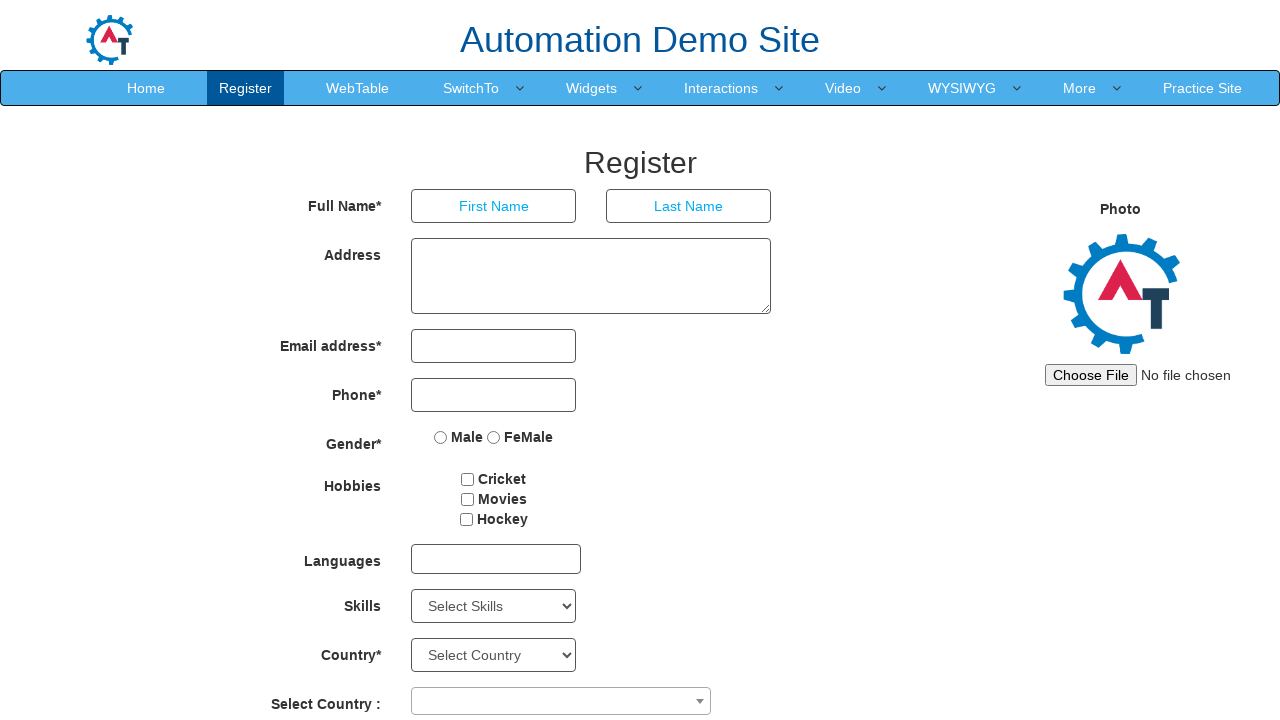

Cricket checkbox is not selected, proceeding to click
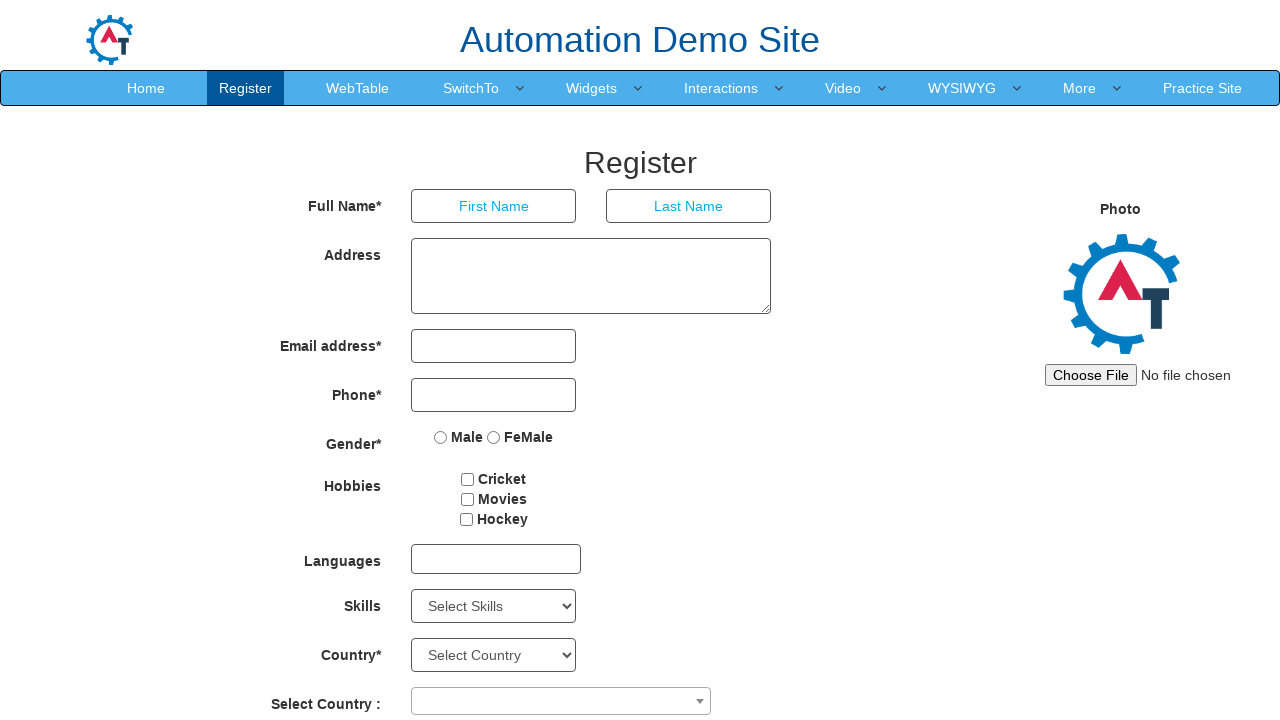

Clicked the Cricket checkbox to select it at (468, 479) on input[value='Cricket']
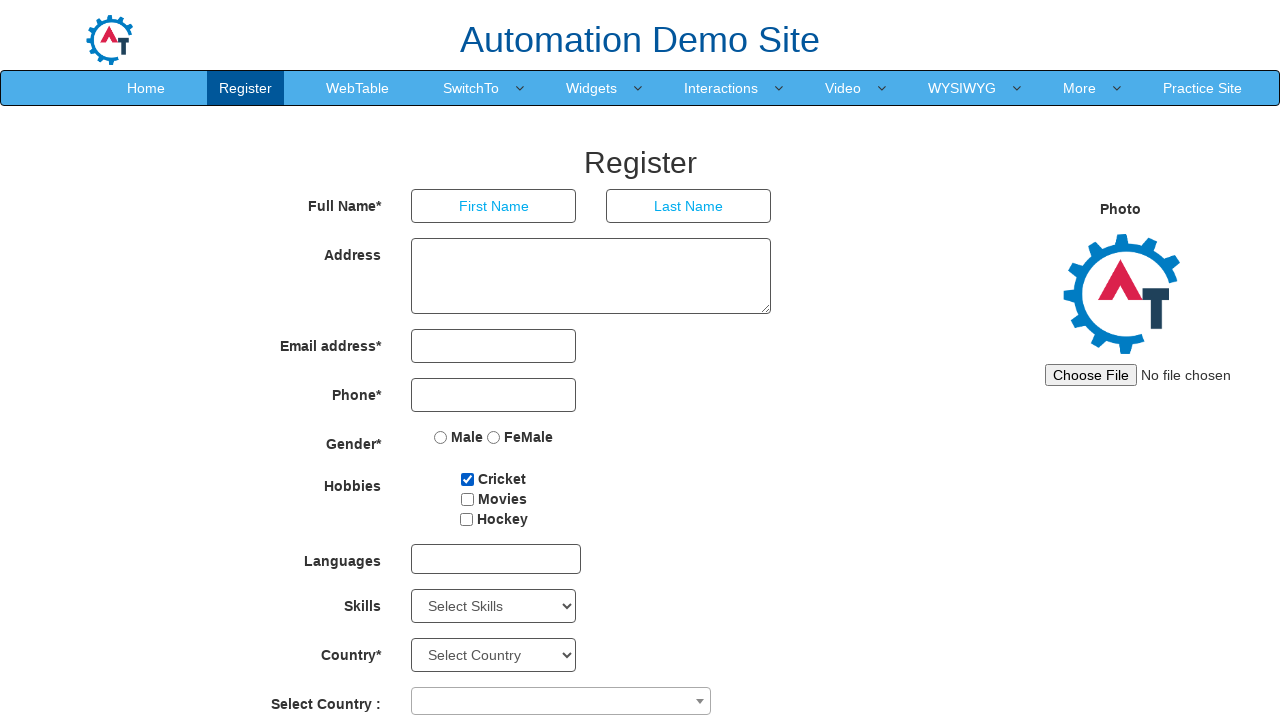

Verified Cricket checkbox is attached to the DOM
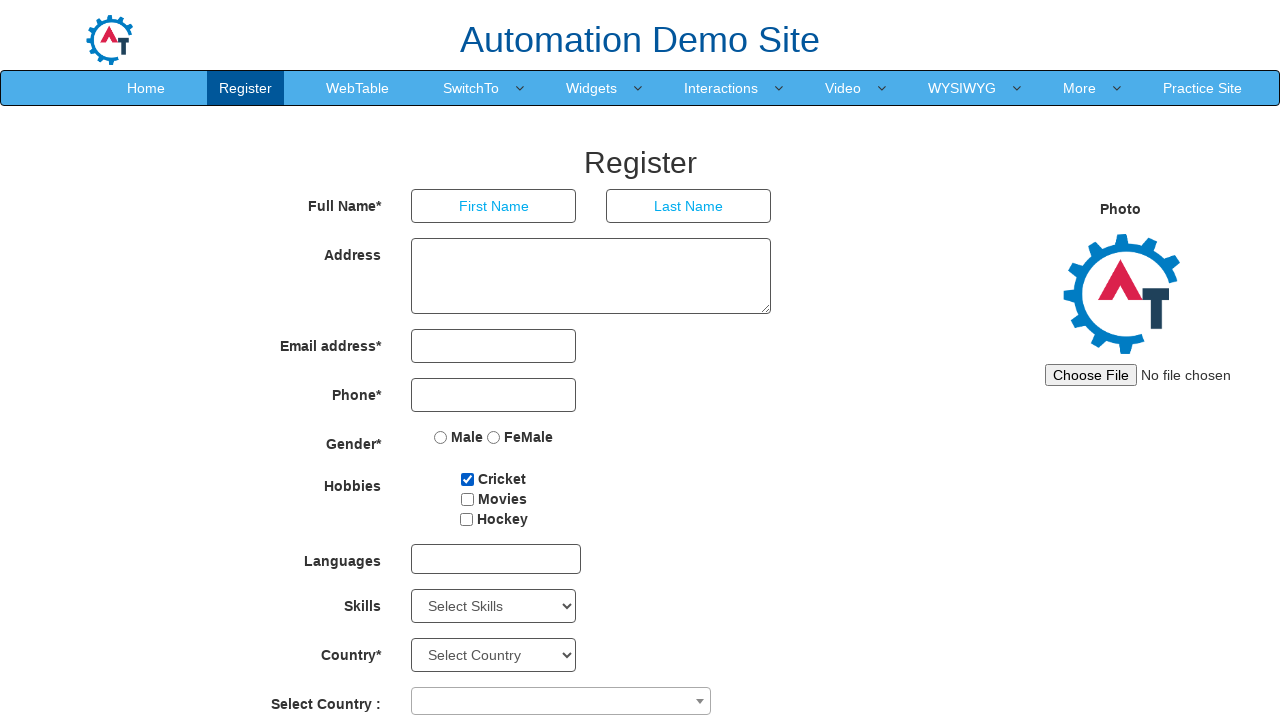

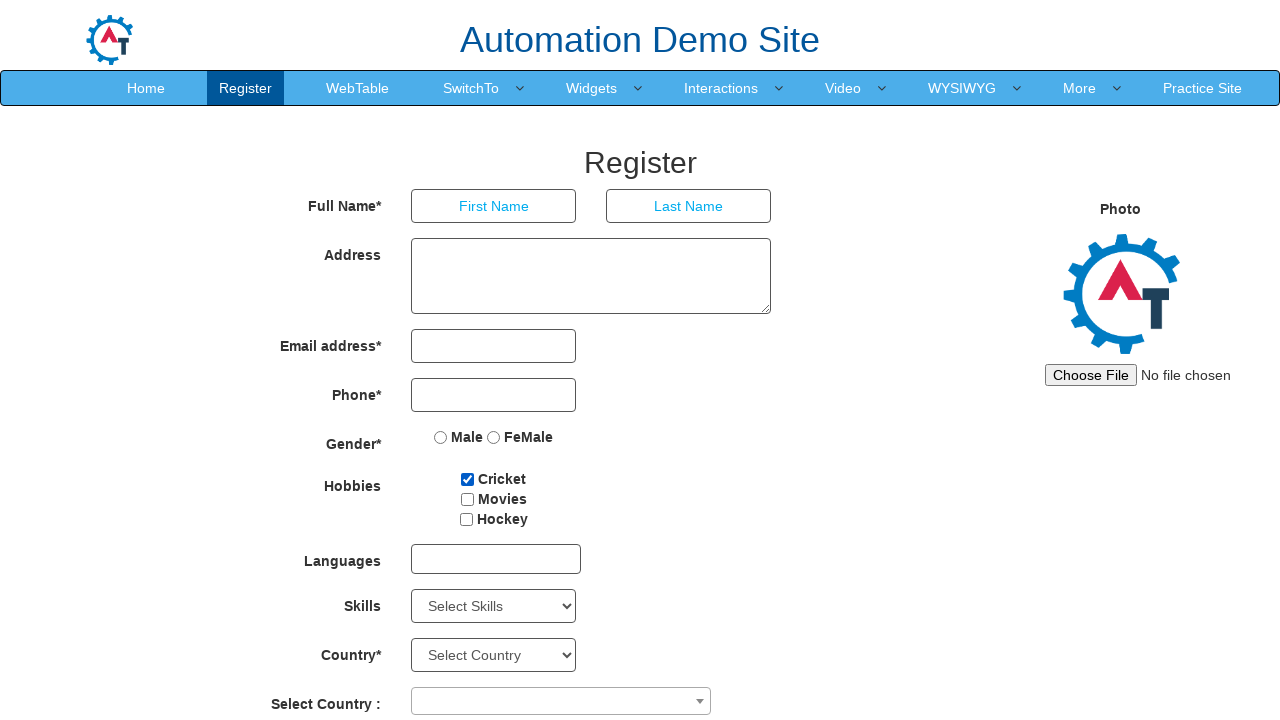